Tests checkbox functionality by clicking checkboxes to toggle their checked state

Starting URL: http://the-internet.herokuapp.com/checkboxes

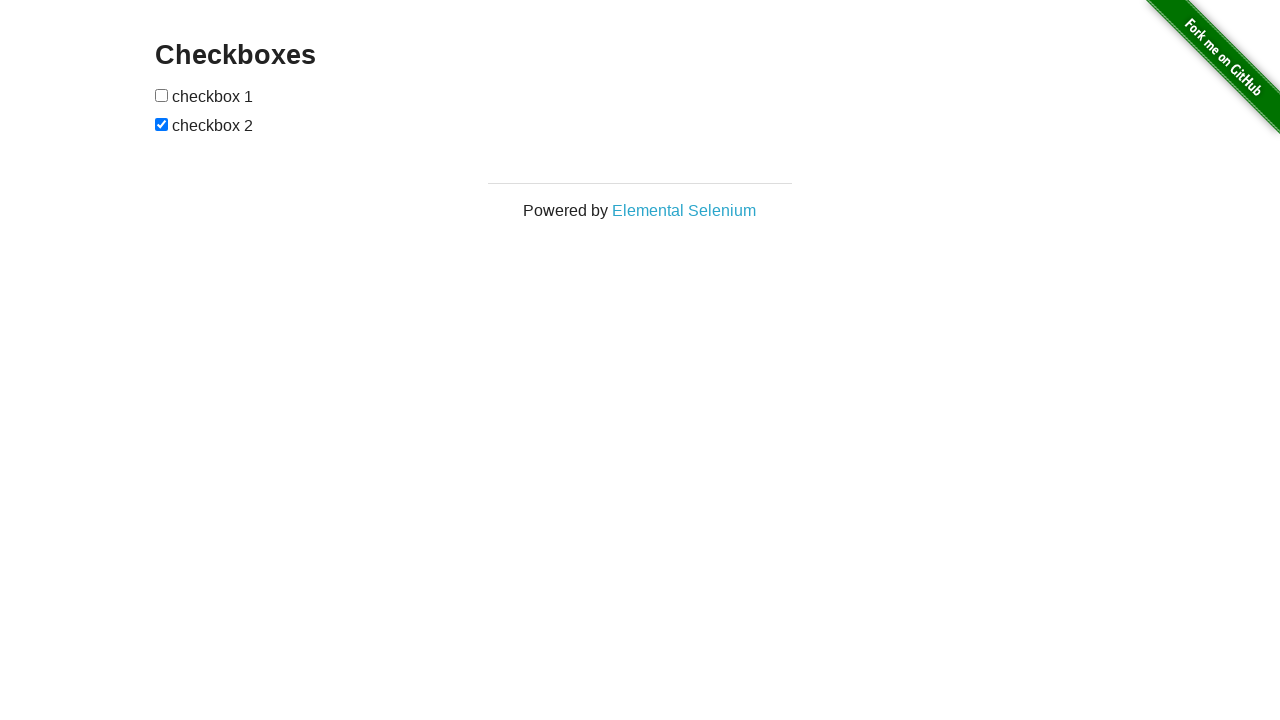

Waited for checkboxes to be visible
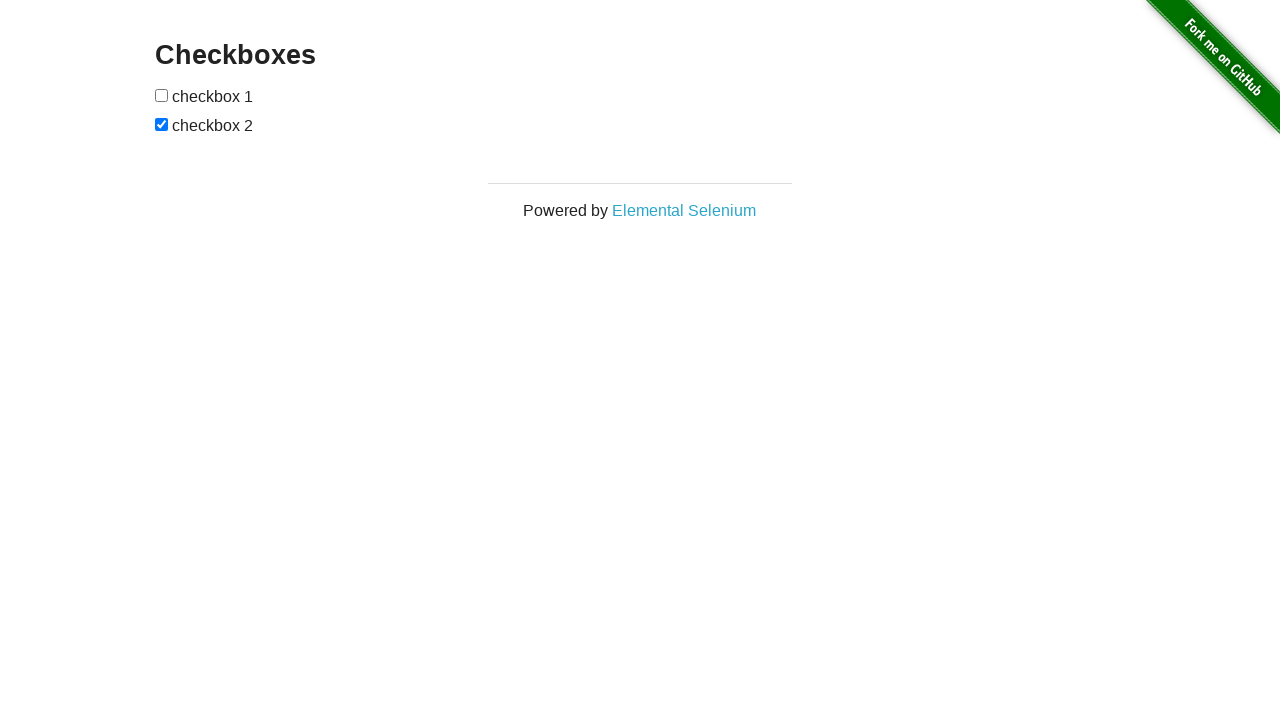

Clicked second checkbox to uncheck it at (162, 124) on [type="checkbox"] >> nth=1
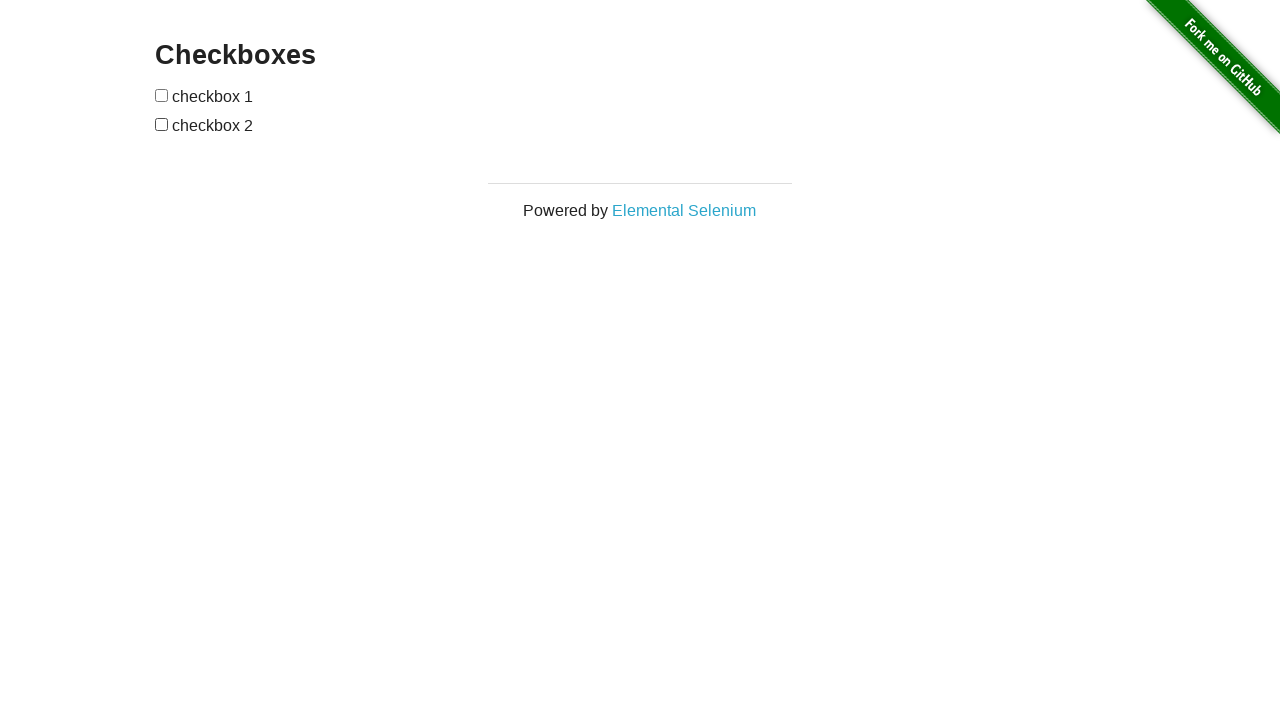

Clicked first checkbox to check it at (162, 95) on [type="checkbox"] >> nth=0
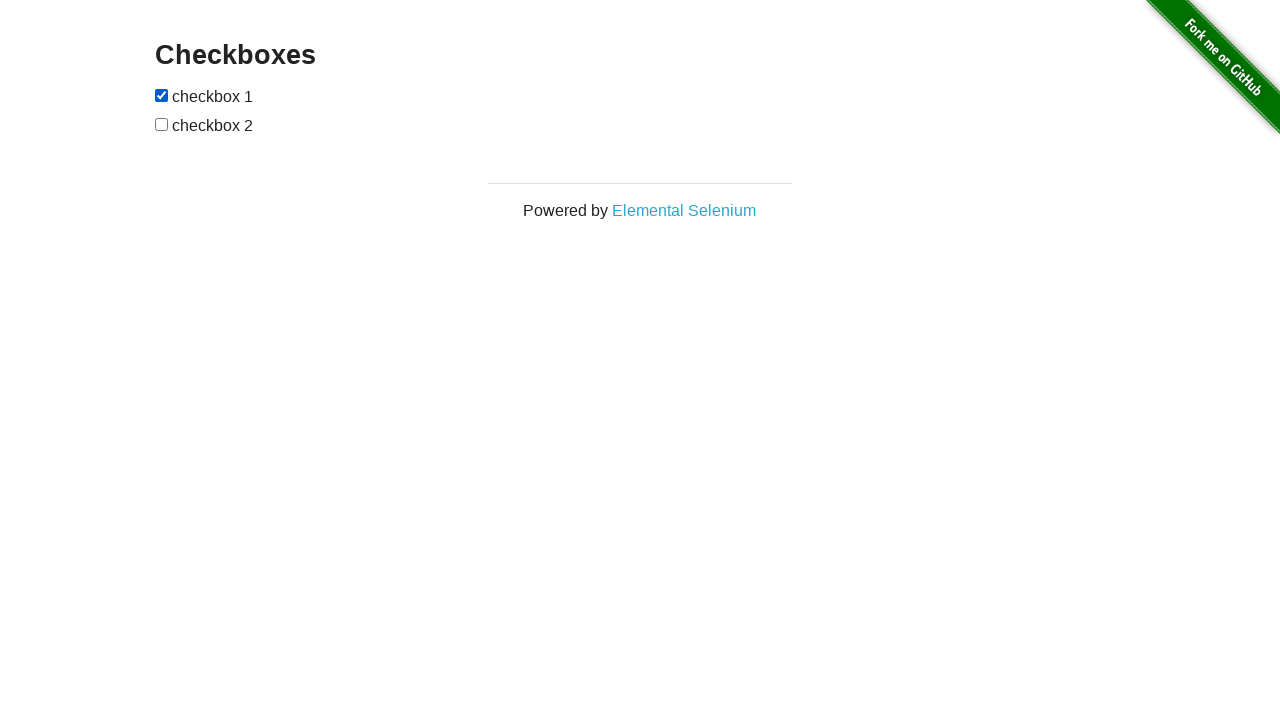

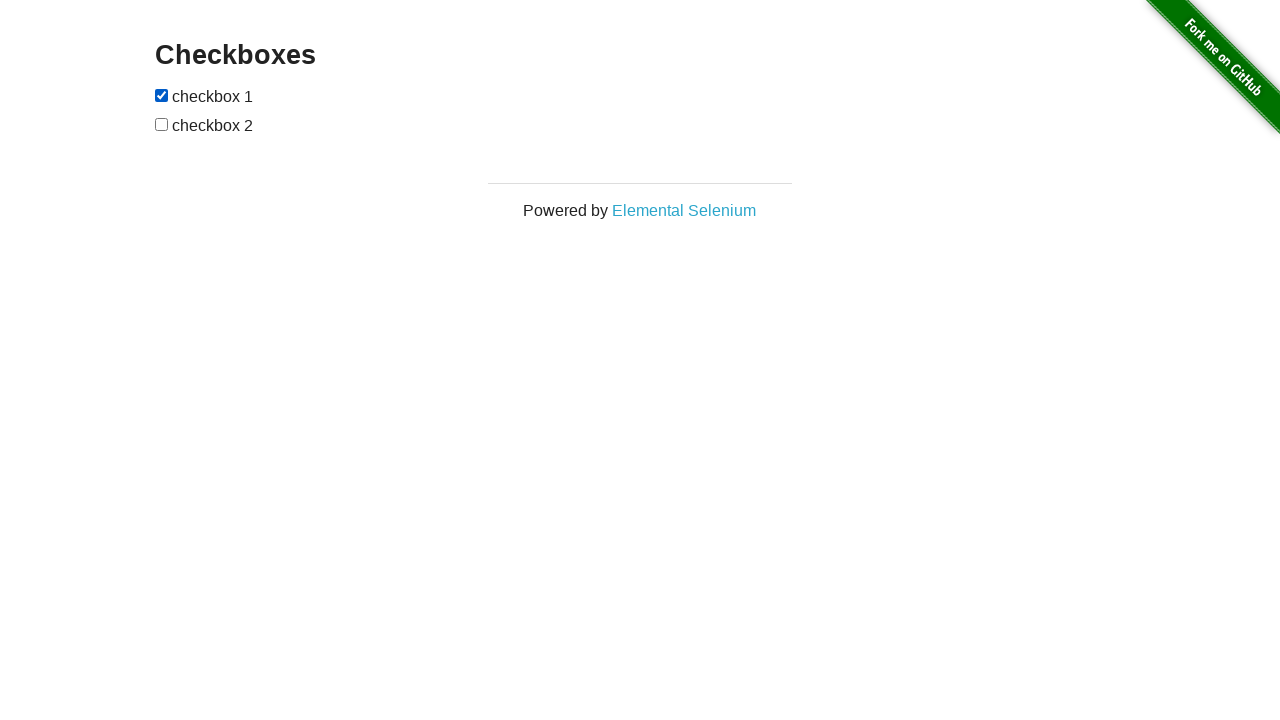